Tests inputting text into a form field by filling the firstname input with a test string

Starting URL: https://letcode.in/forms

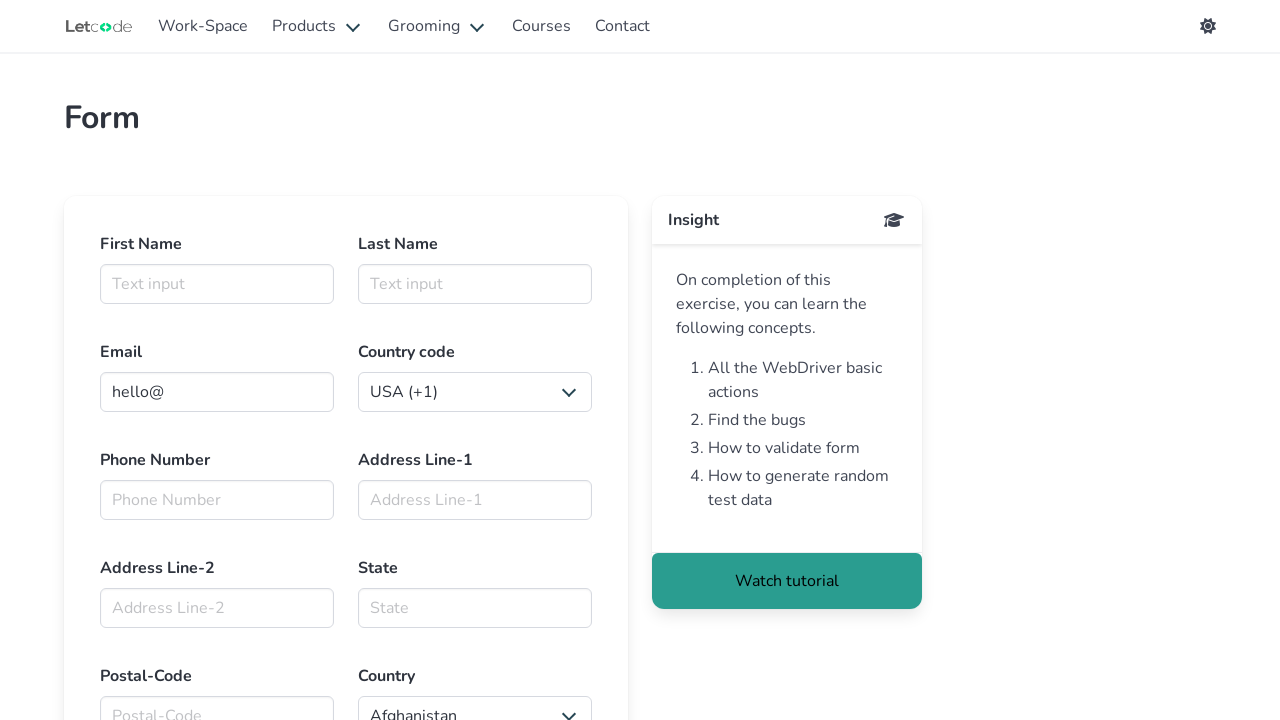

Filled firstname input field with 'Hello, World!' on #firstname
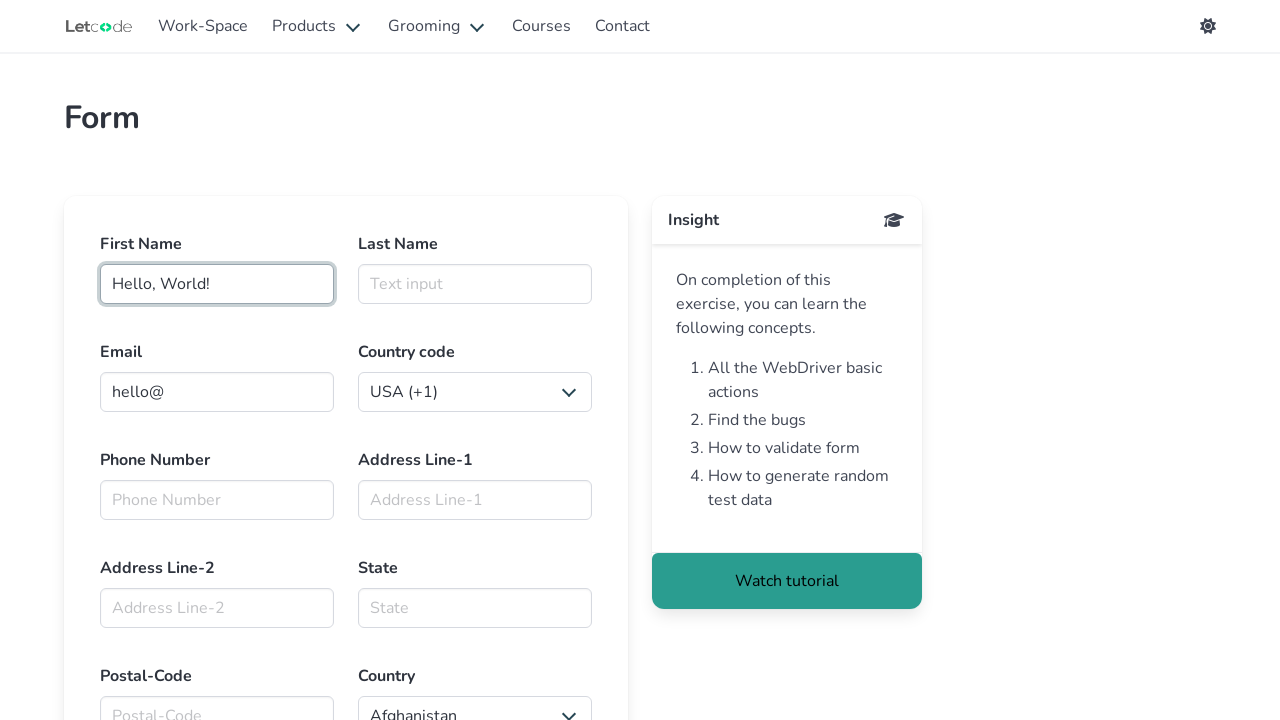

Verified firstname input value is 'Hello, World!'
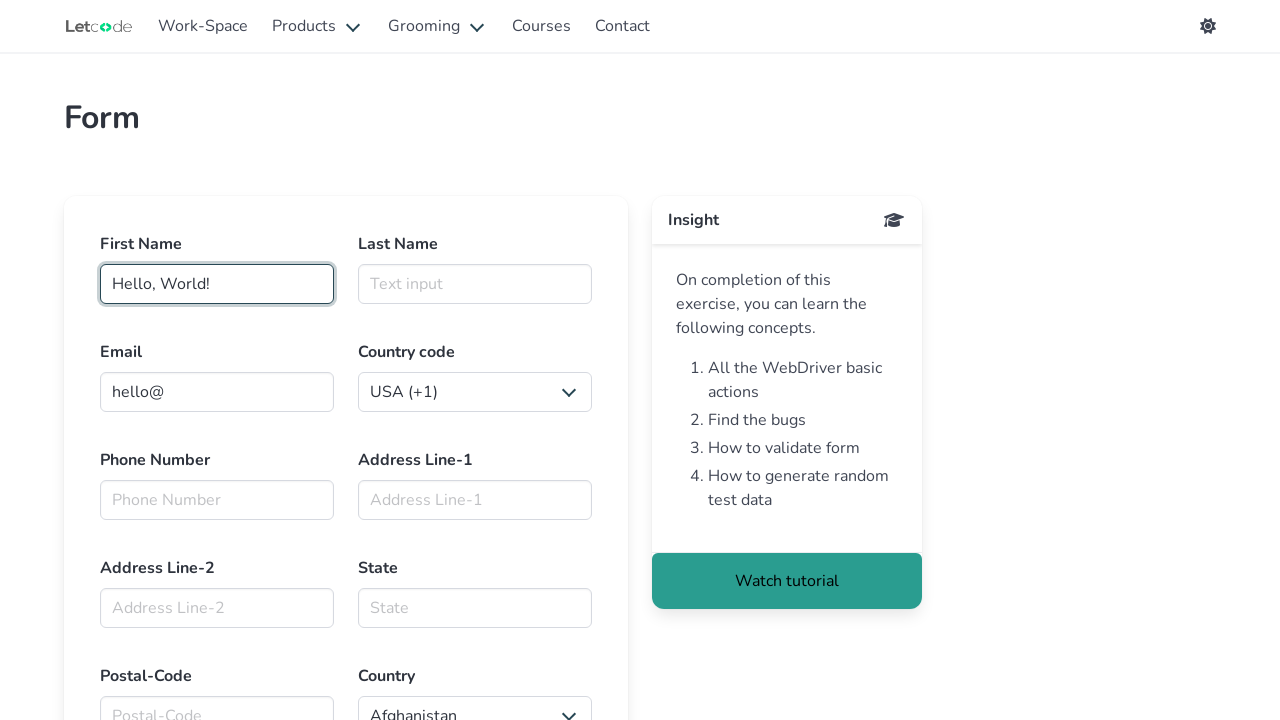

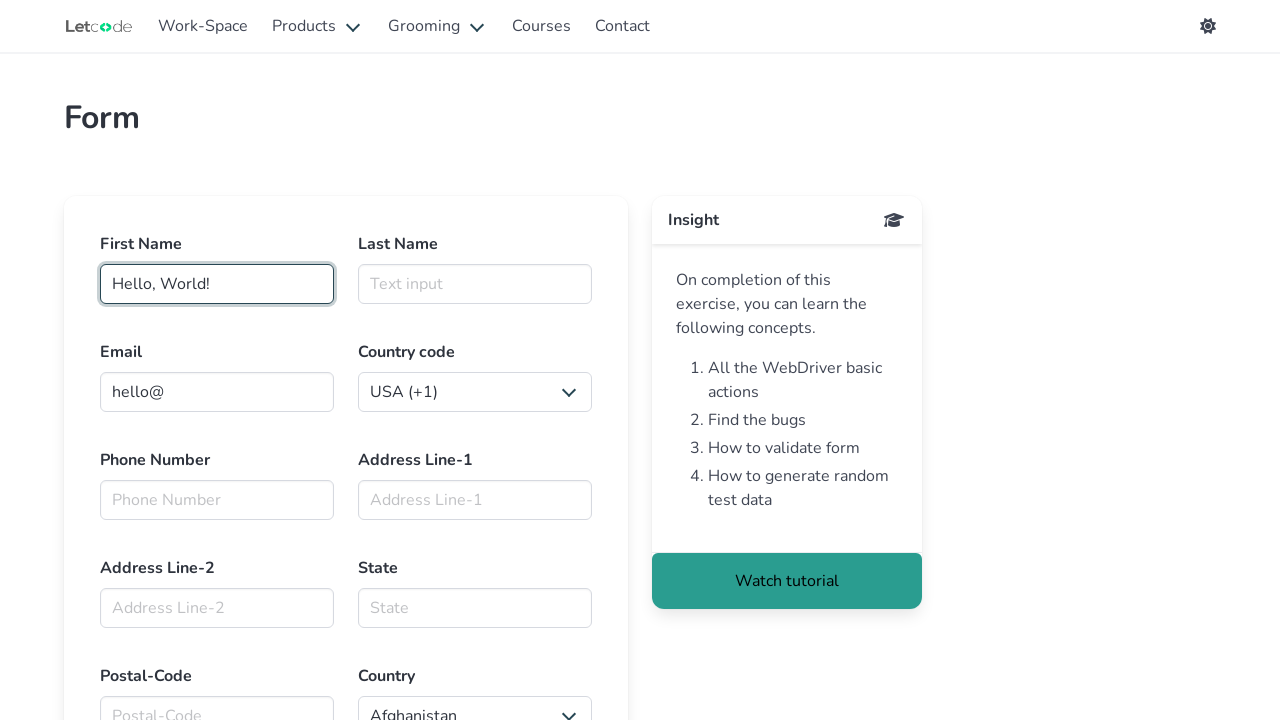